Tests dropdown functionality by navigating to the Dropdown page, verifying default selection, and selecting an option from the dropdown

Starting URL: https://the-internet.herokuapp.com/

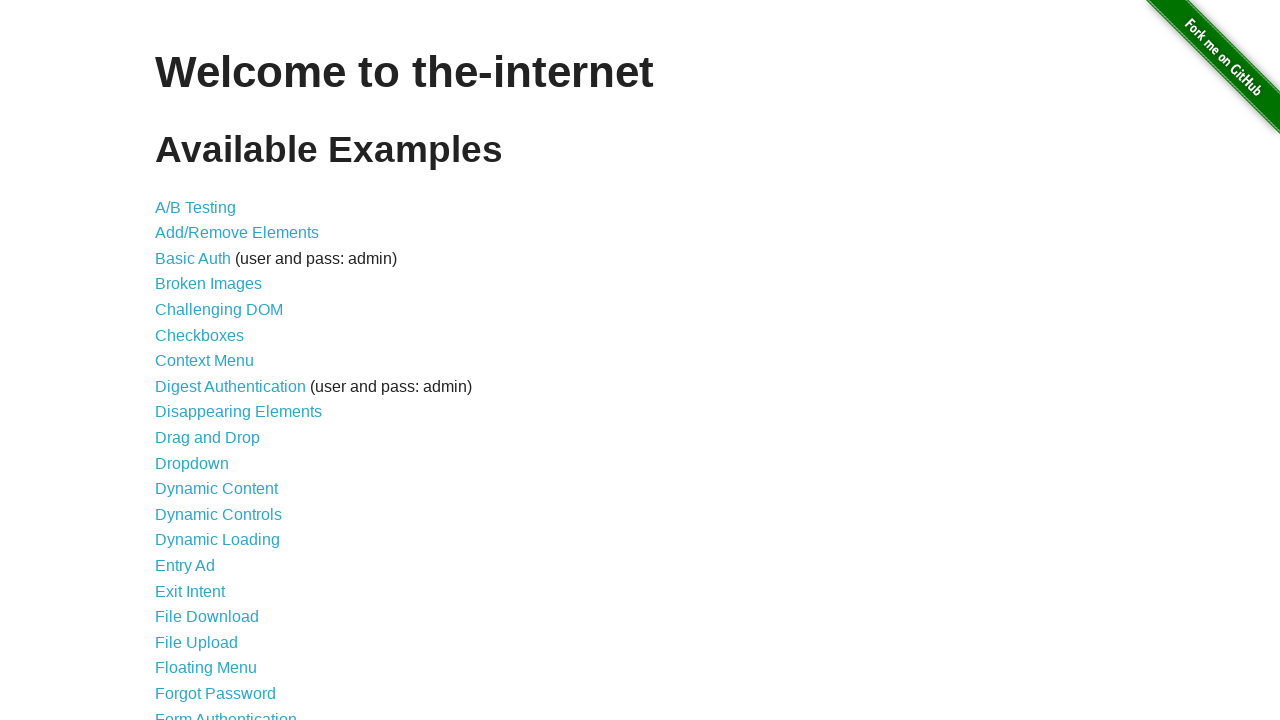

Clicked on Dropdown link at (192, 463) on a:text('Dropdown')
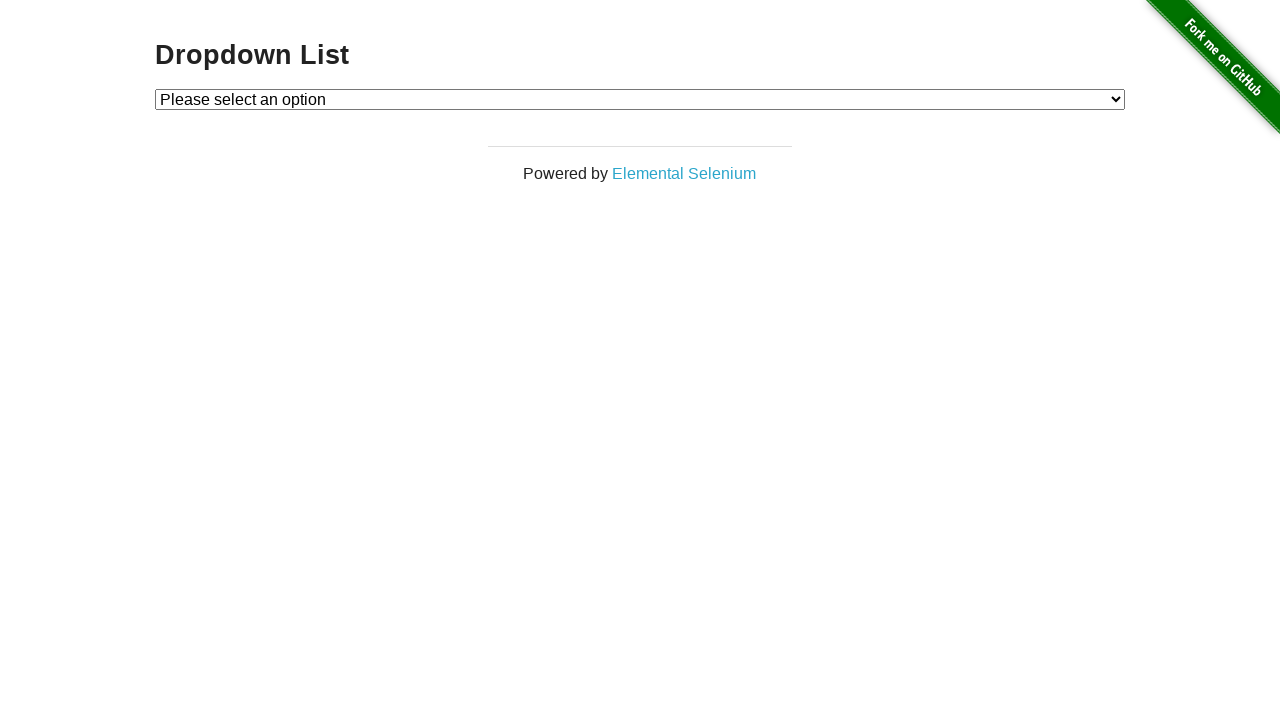

Dropdown page loaded
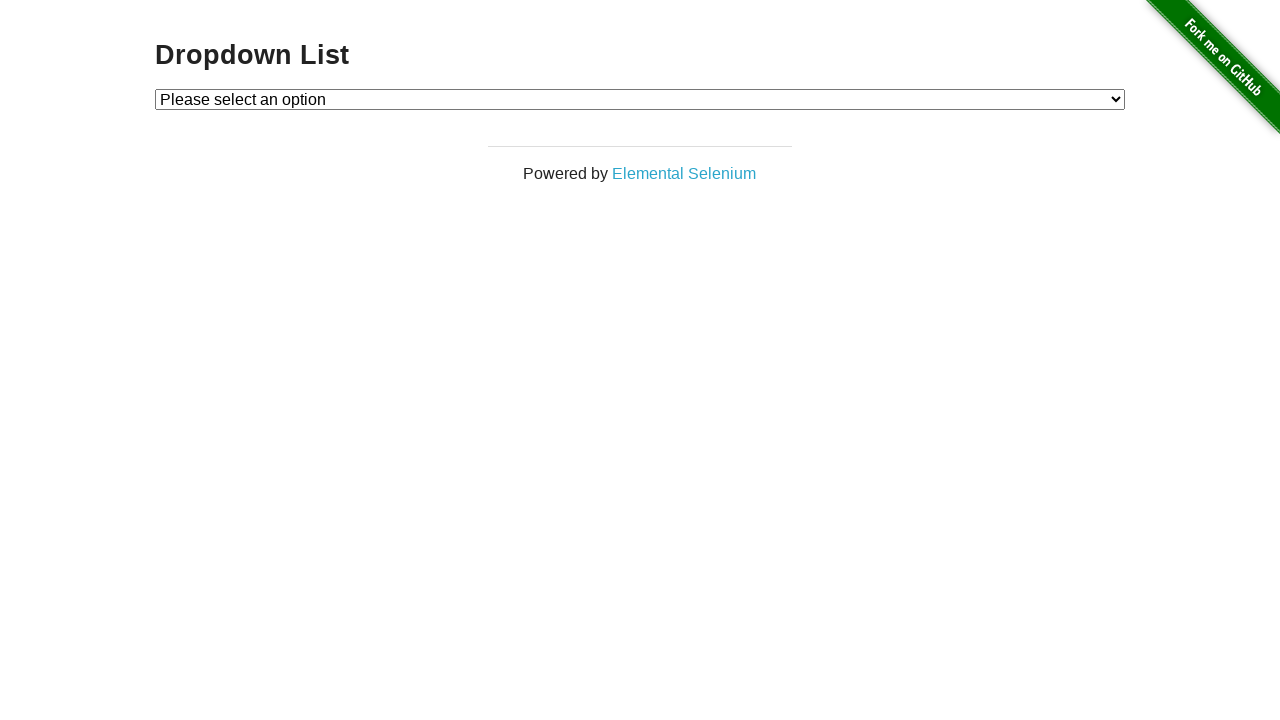

Verified default dropdown option is 'Please select an option'
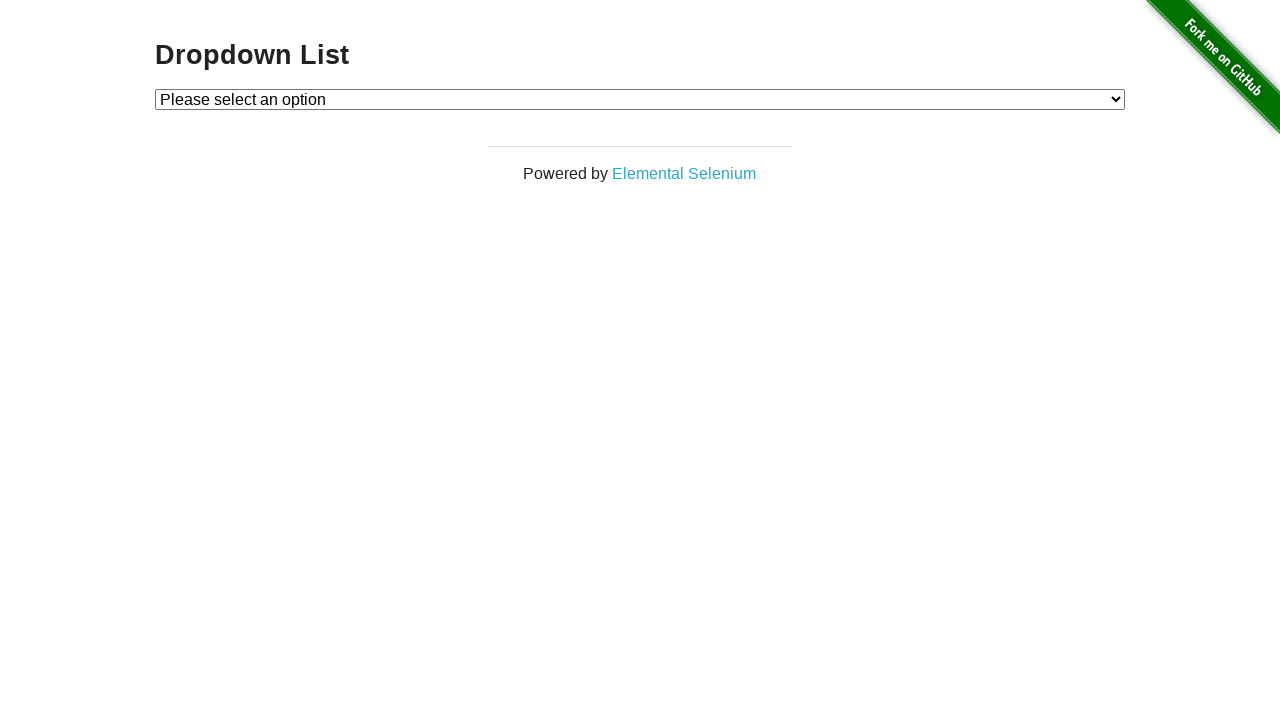

Selected 'Option 2' from dropdown on #dropdown
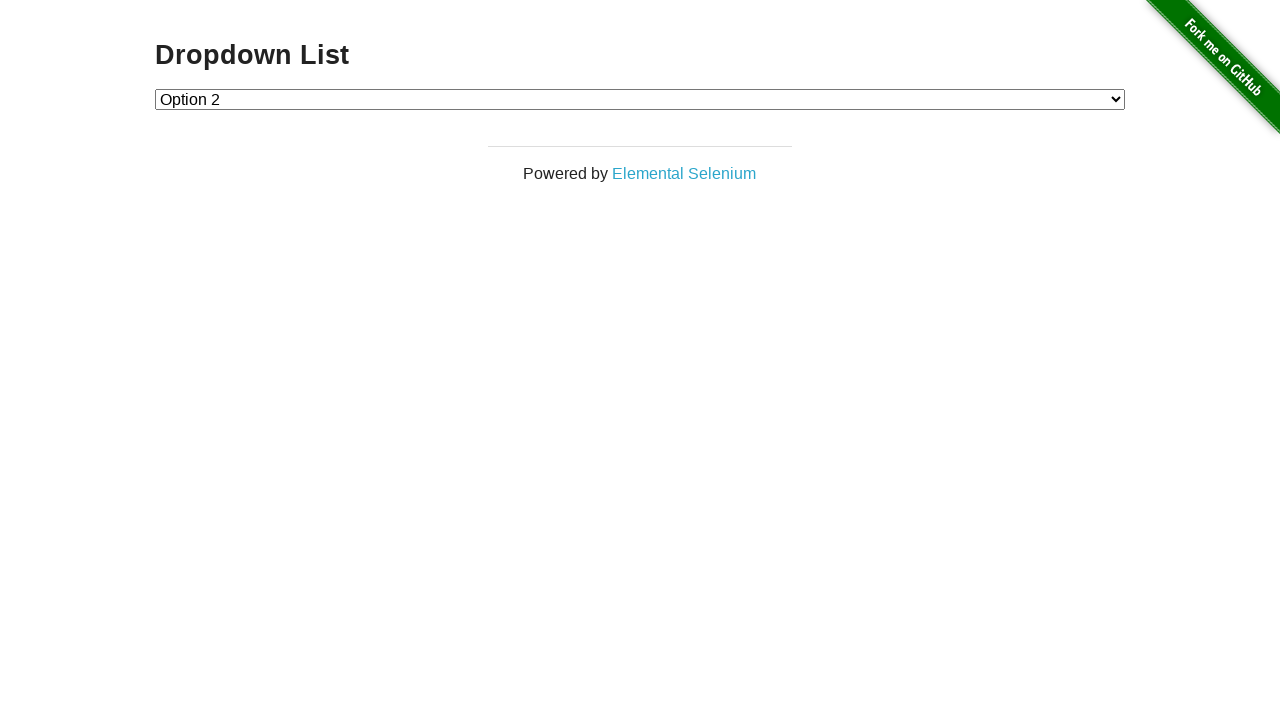

Navigated back to home page
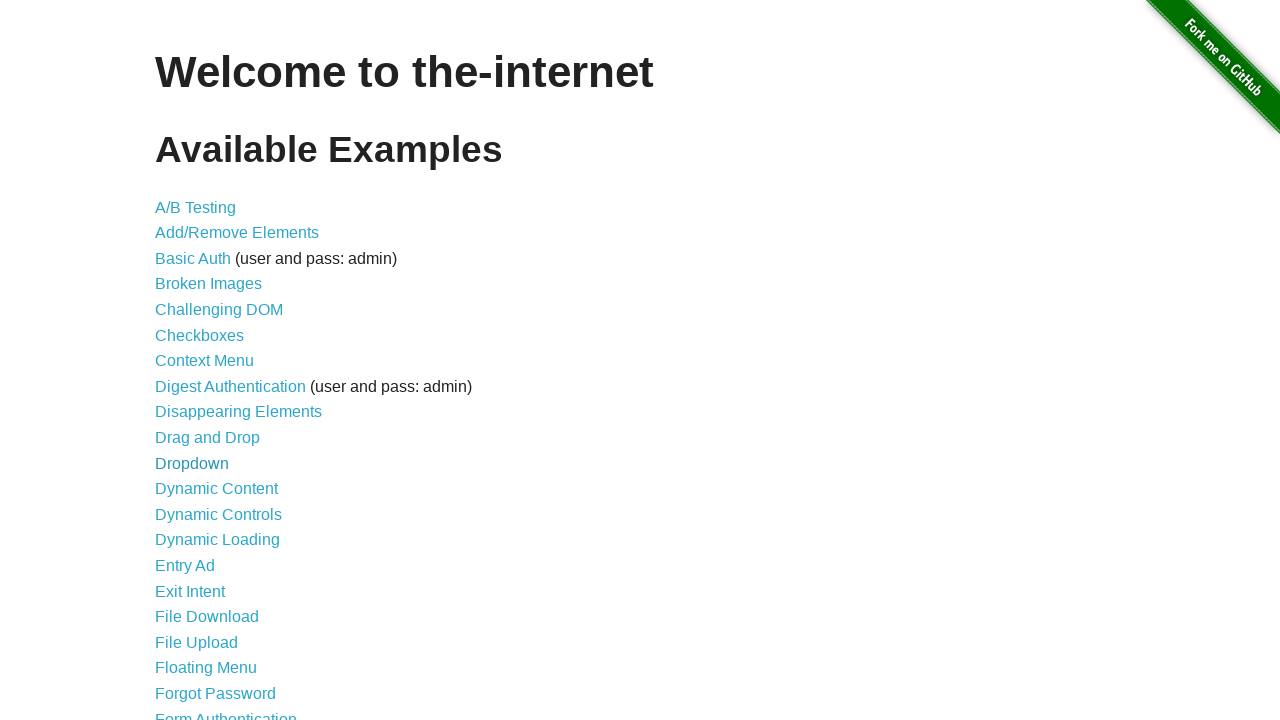

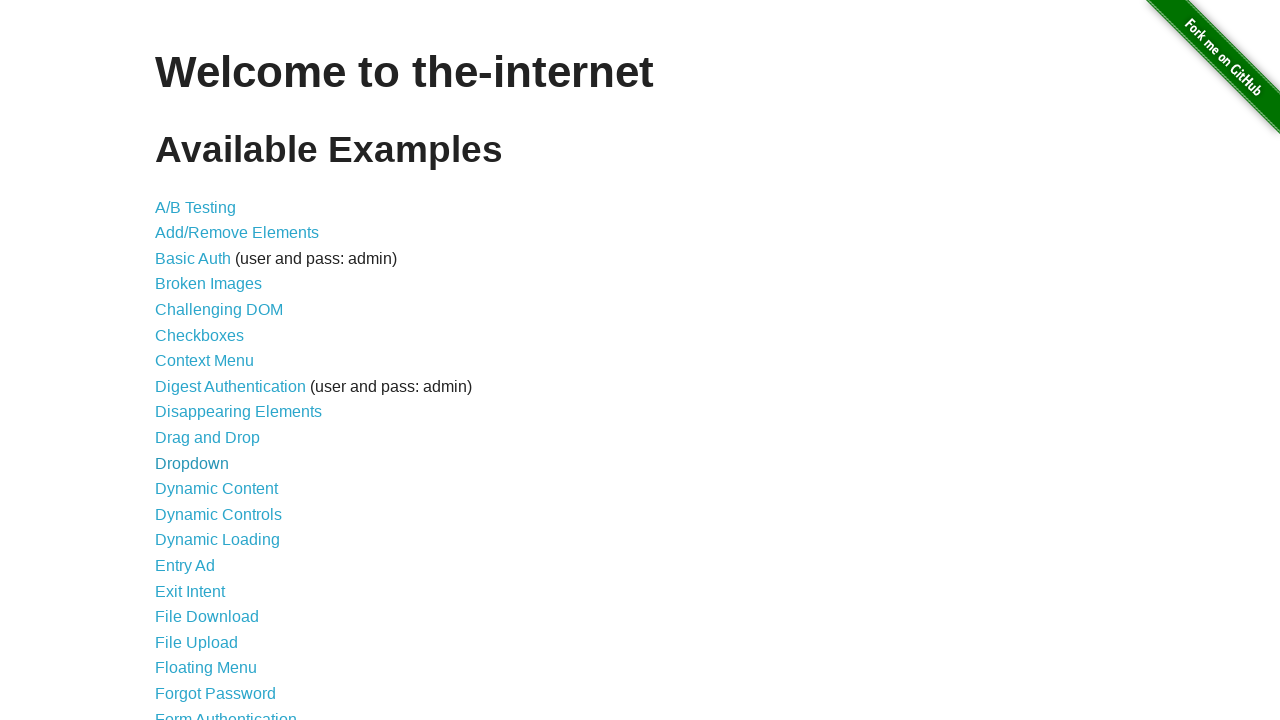